Tests drag and drop functionality by navigating to the drag and drop page and dragging element A to element B's position

Starting URL: https://the-internet.herokuapp.com/

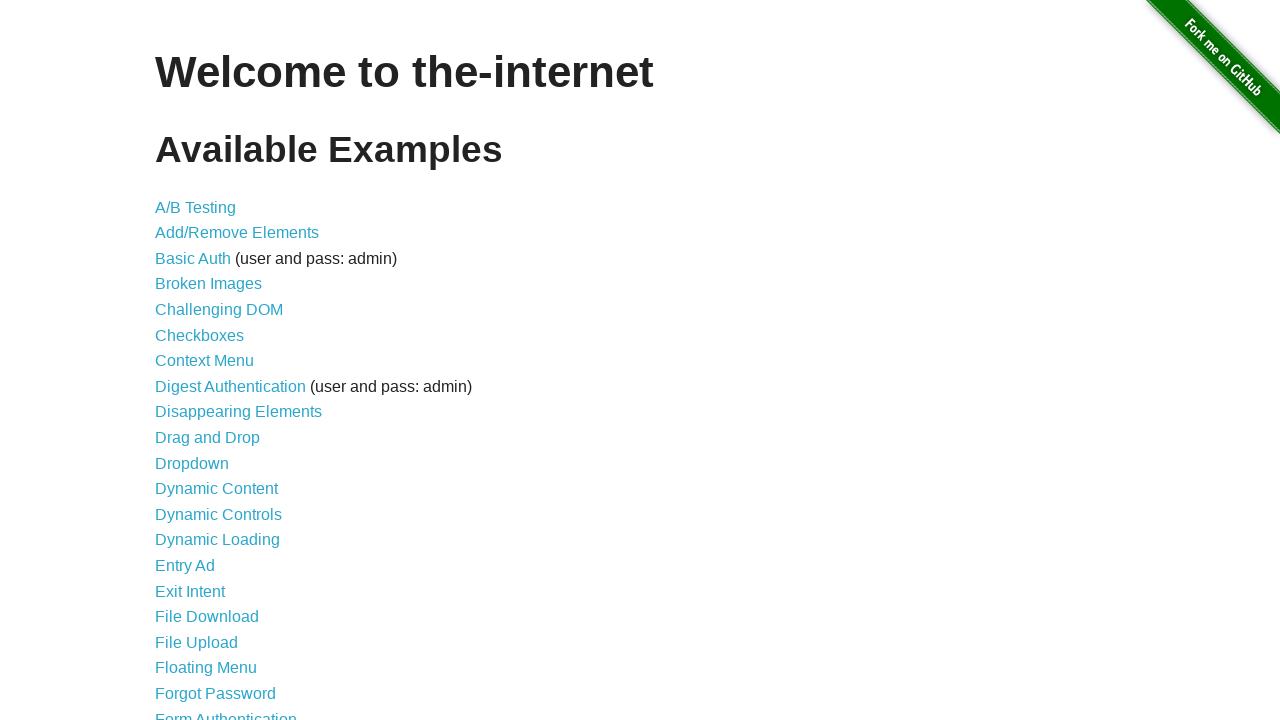

Verified landing page loaded with correct heading
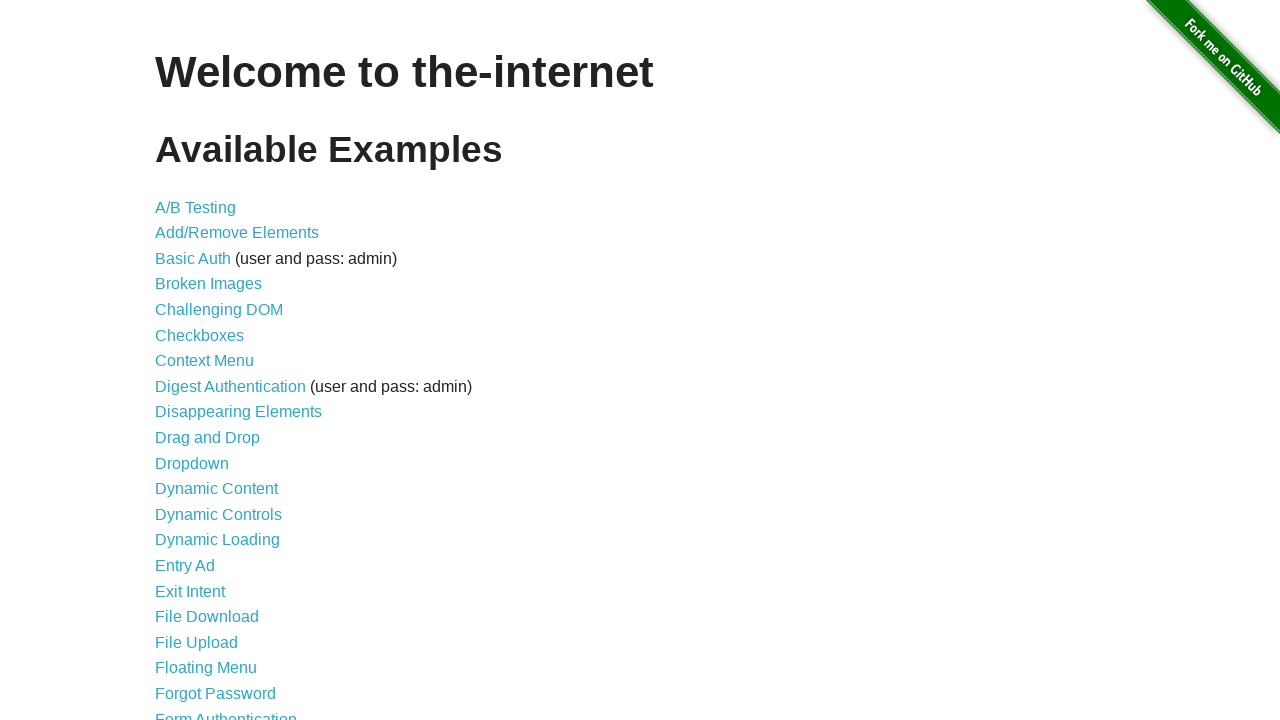

Clicked on Drag and Drop link at (208, 438) on text=Drag and Drop
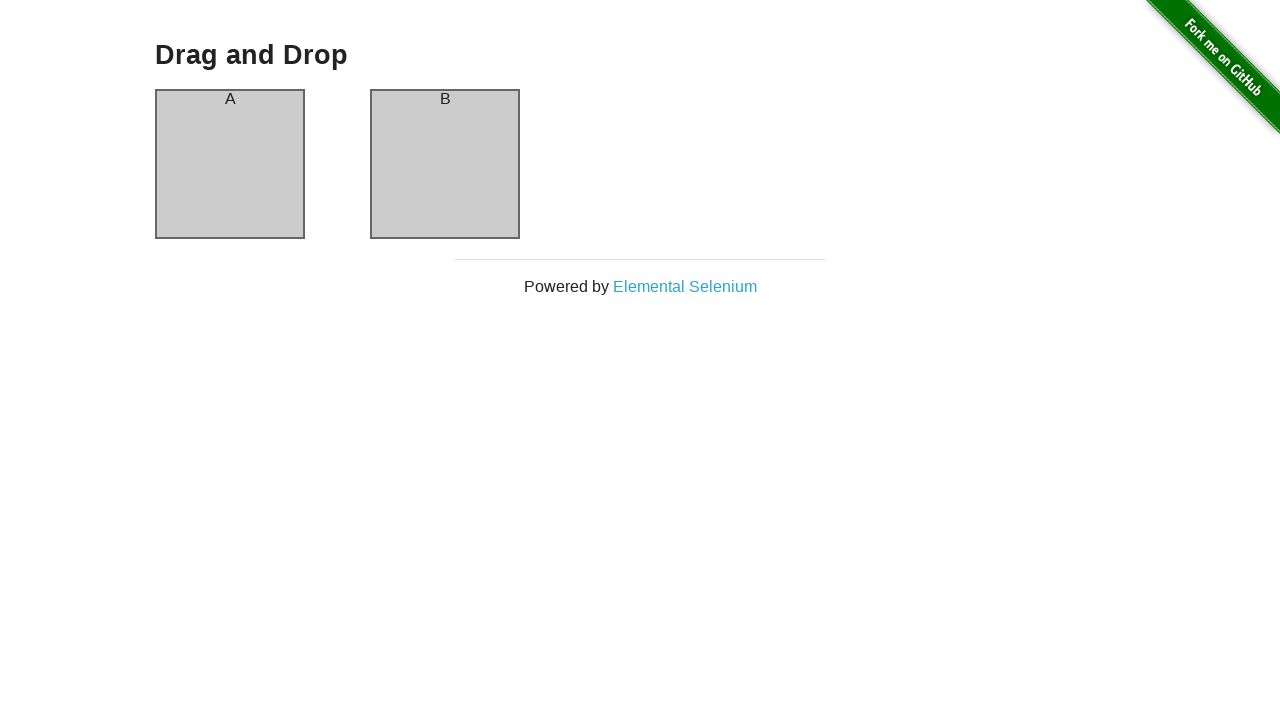

Verified navigation to Drag and Drop page
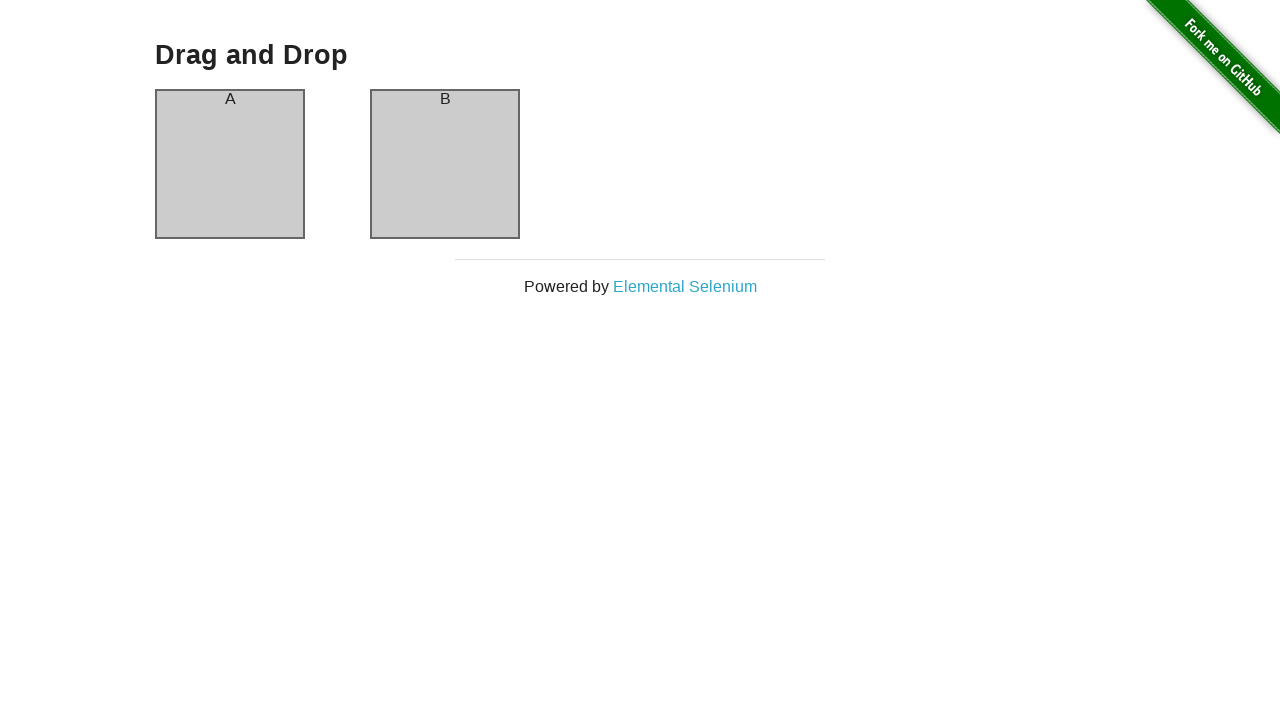

Dragged element A to element B position at (445, 164)
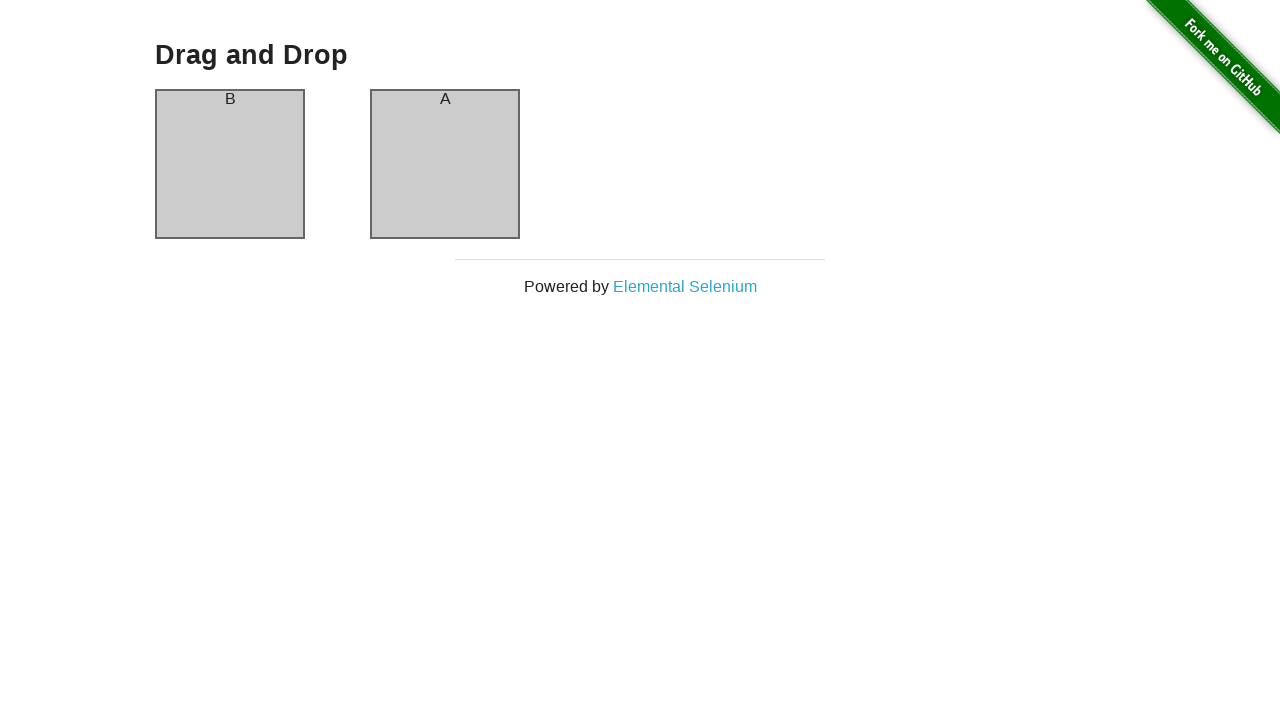

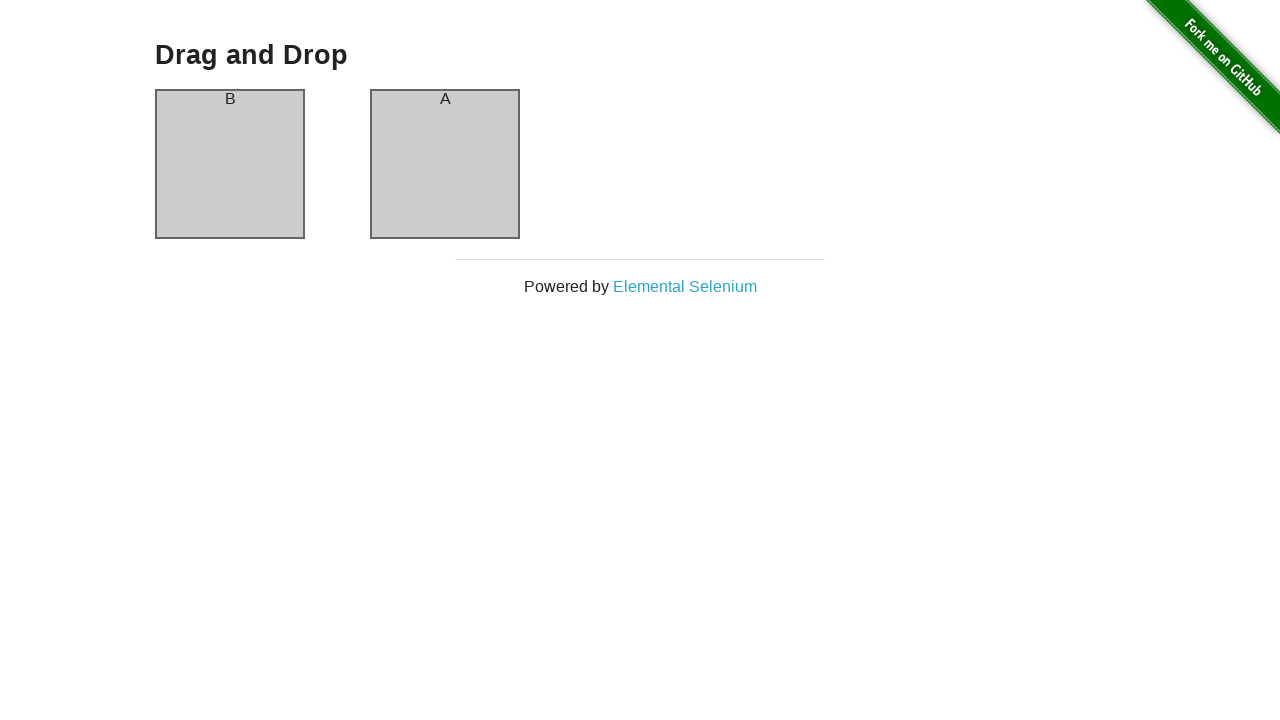